Tests alert popup functionality on a test automation practice site by clicking a button that triggers an alert dialog, then interacts with the alert.

Starting URL: http://testautomationpractice.blogspot.com/

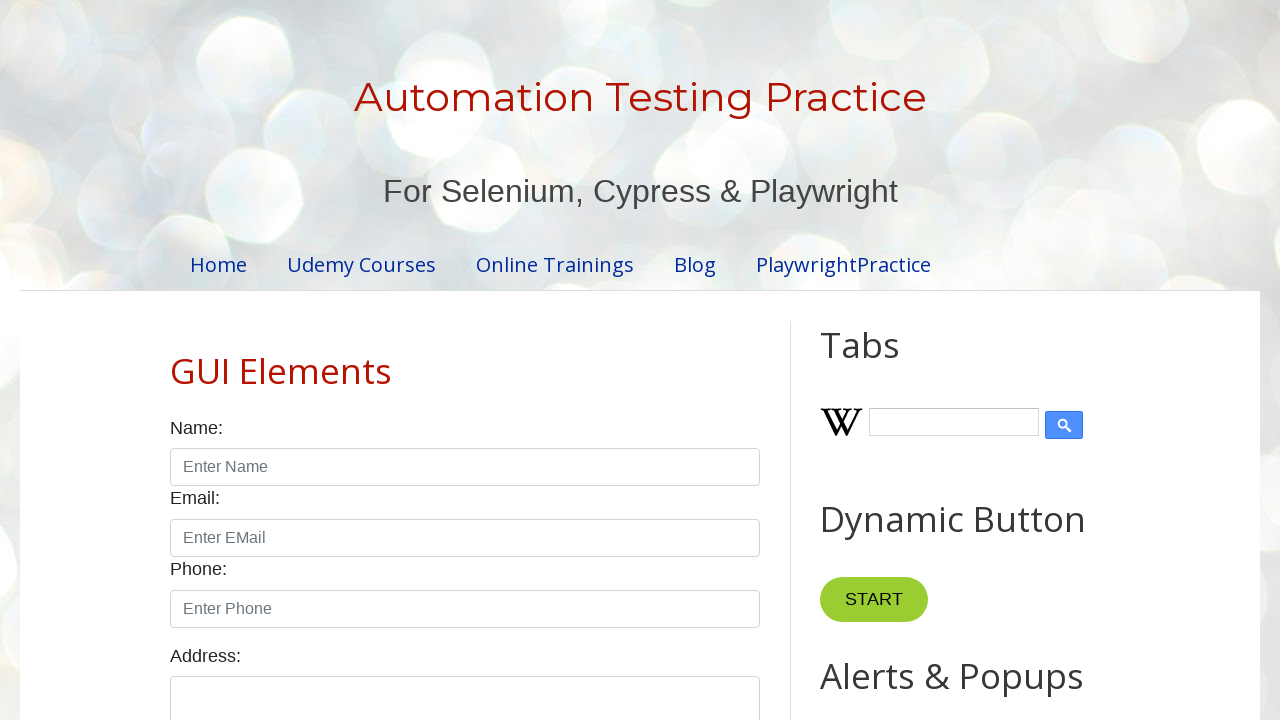

Clicked alert button to trigger popup at (888, 361) on xpath=//*[@id='HTML9']/div[1]/button
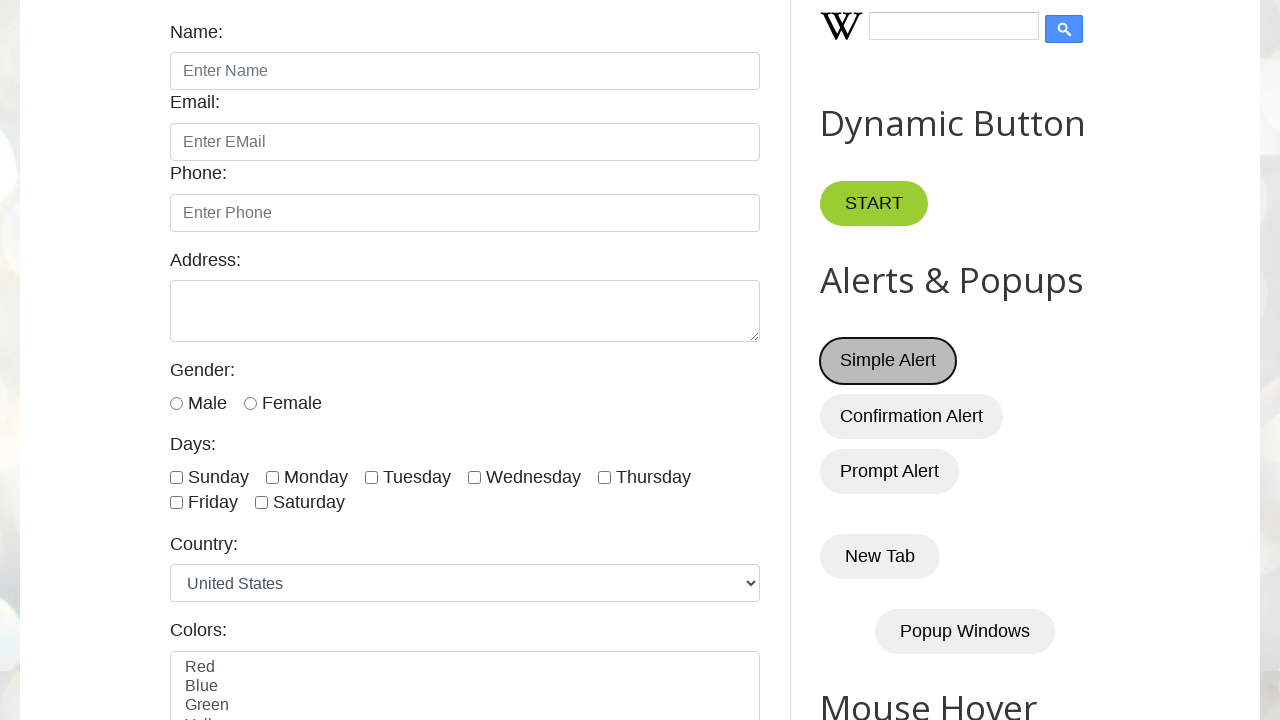

Set up dialog handler to accept alerts
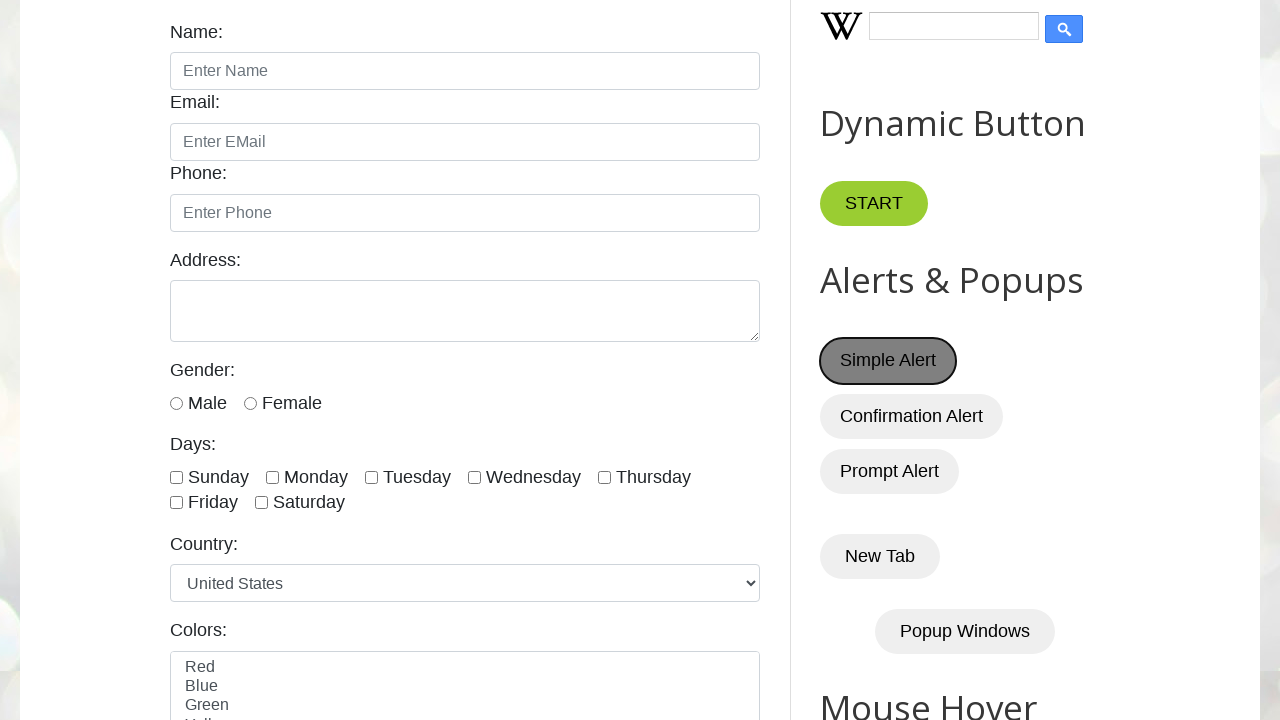

Registered custom dialog handler to print and accept alerts
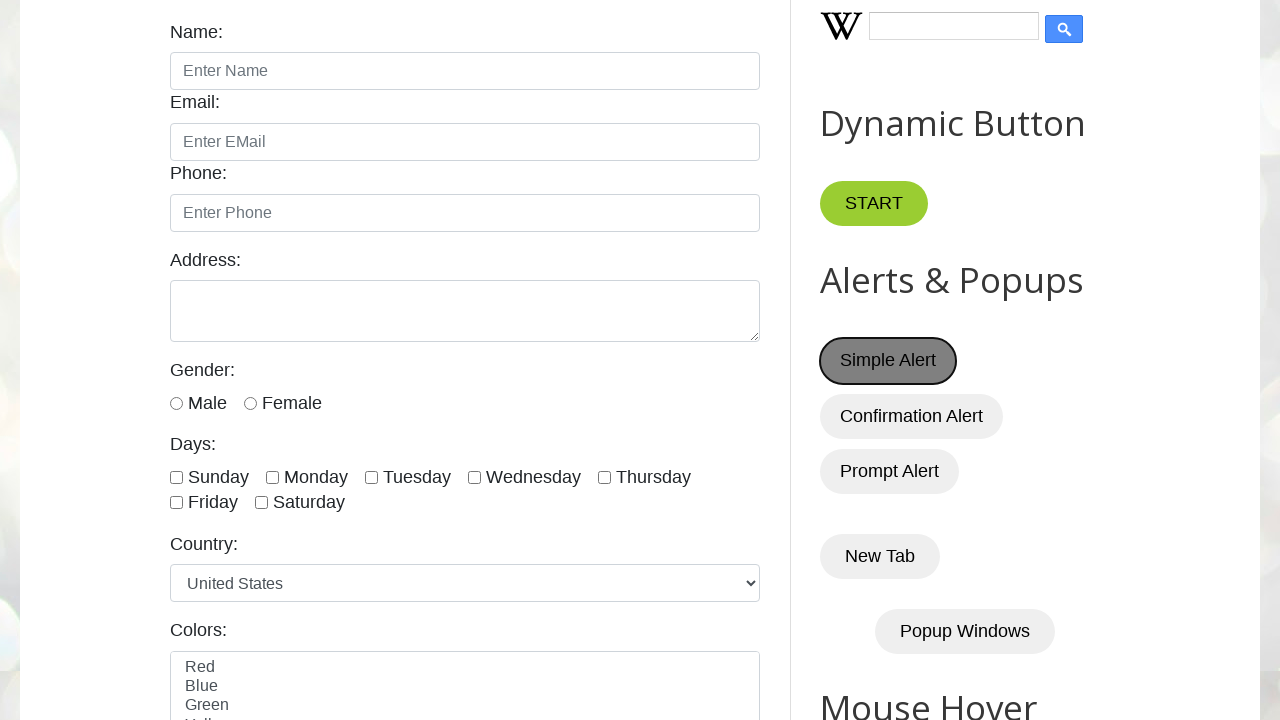

Clicked alert button with dialog handler active at (888, 361) on xpath=//*[@id='HTML9']/div[1]/button
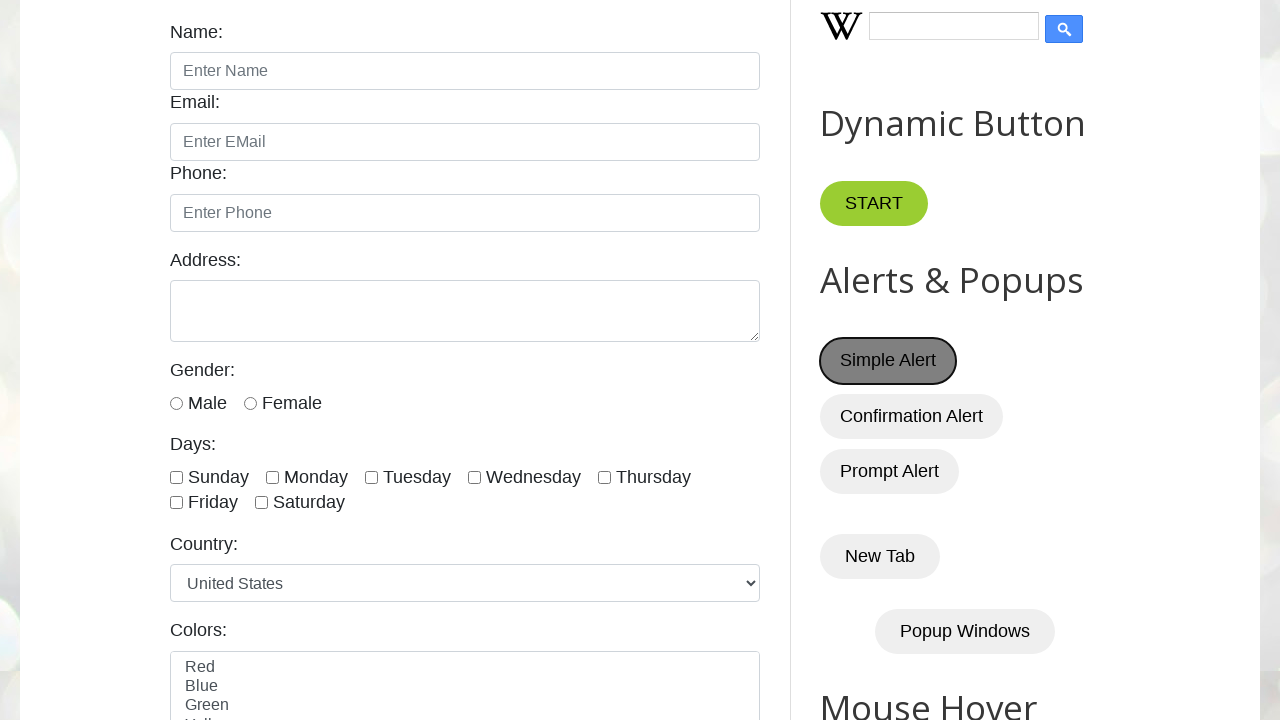

Waited 2 seconds for page to stabilize
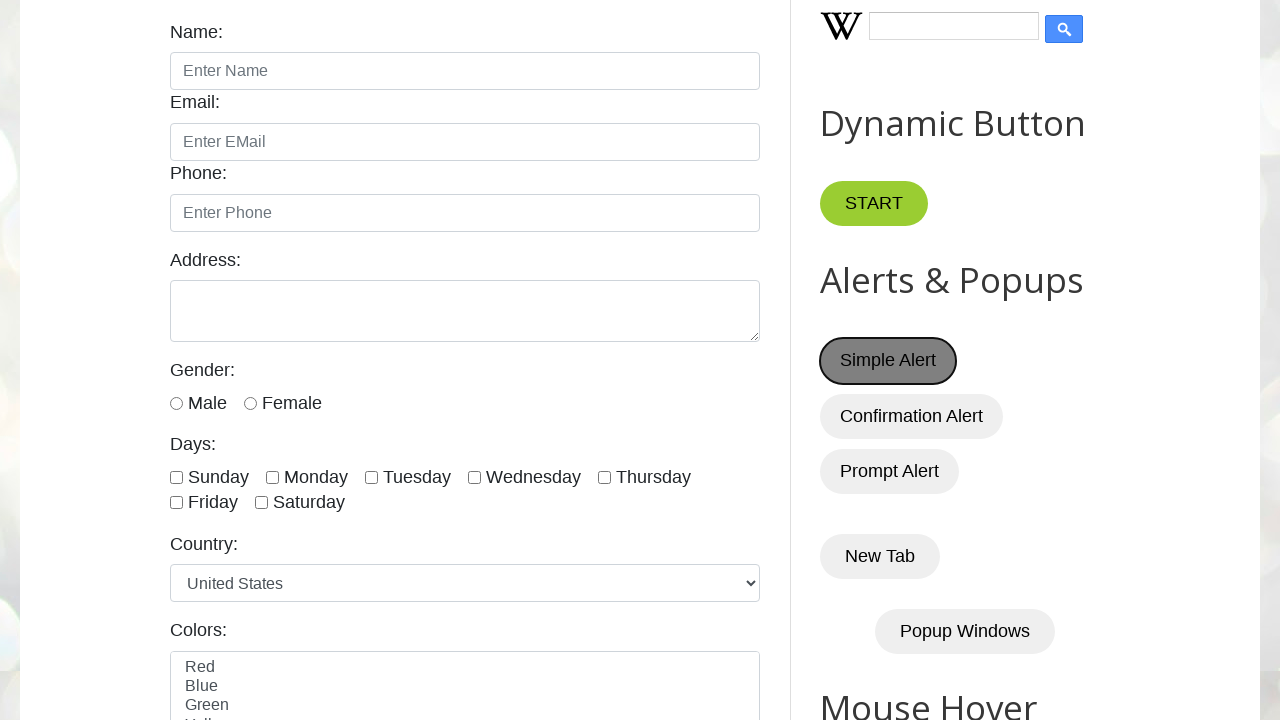

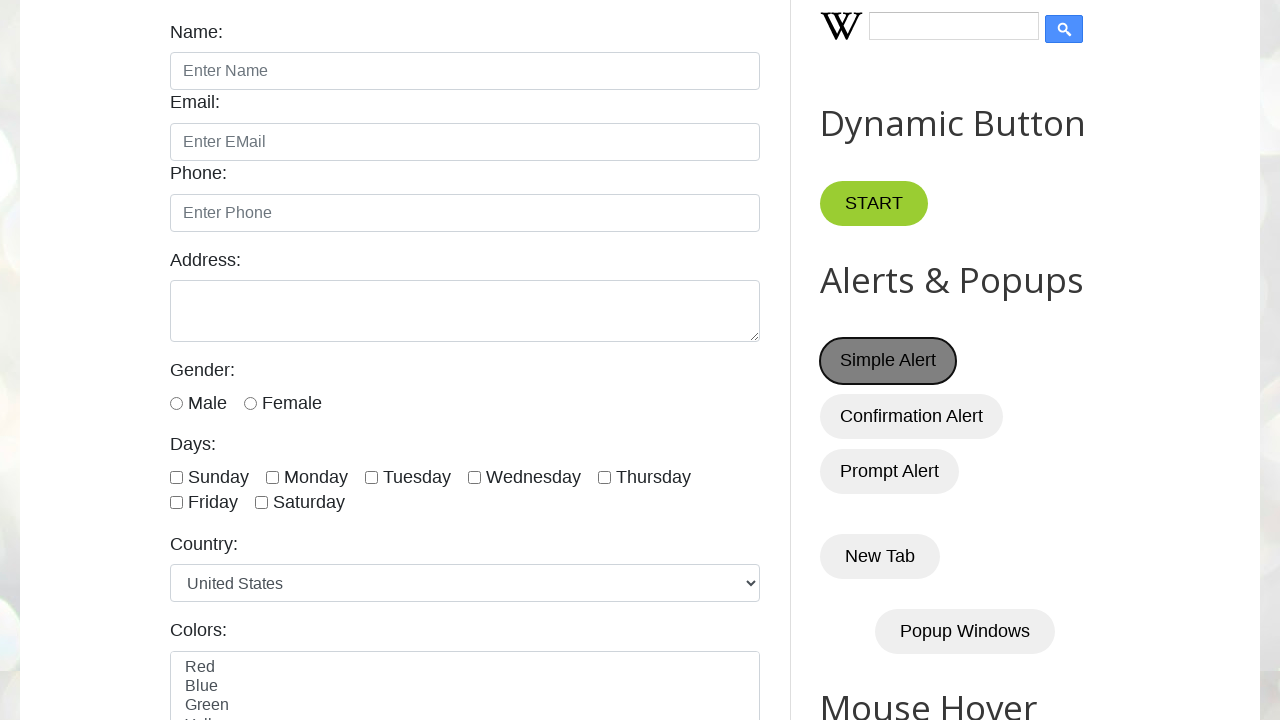